Navigates to DemoQA website, clicks on Forms section, then Practice Form, and fills out the practice registration form with personal information including name, email, gender, and other fields.

Starting URL: https://demoqa.com/

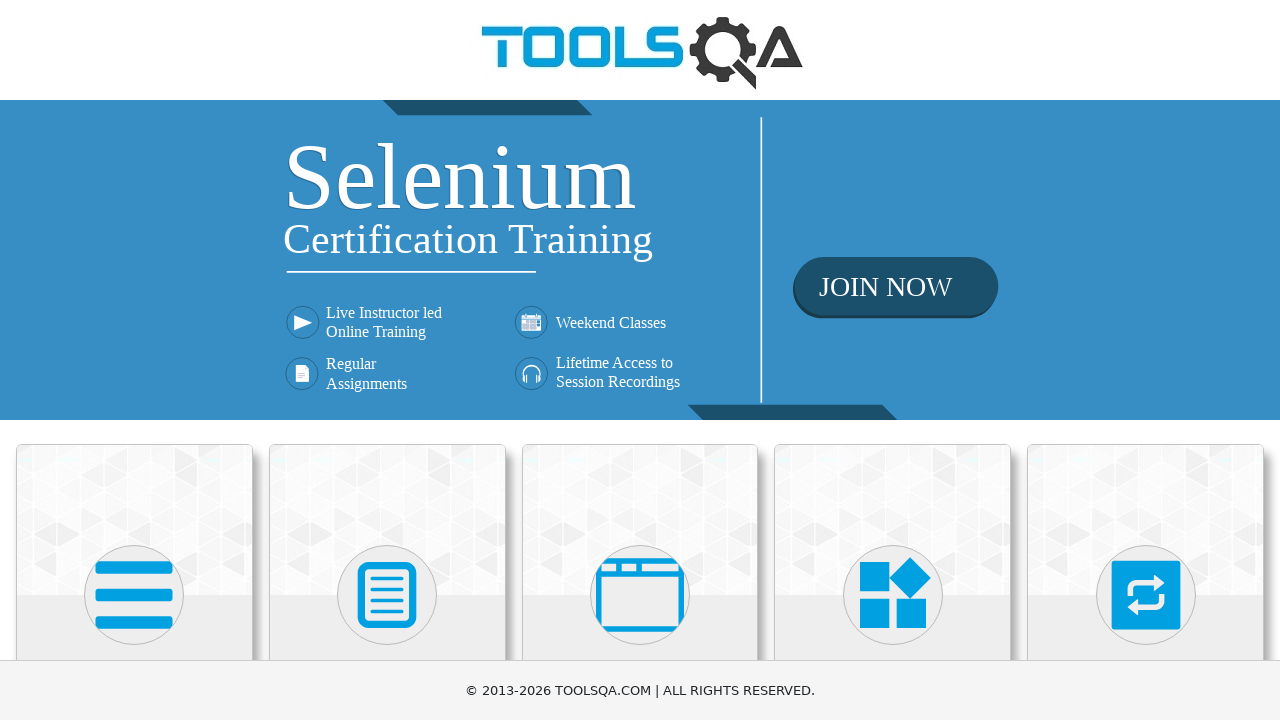

Waited for Forms card to be visible
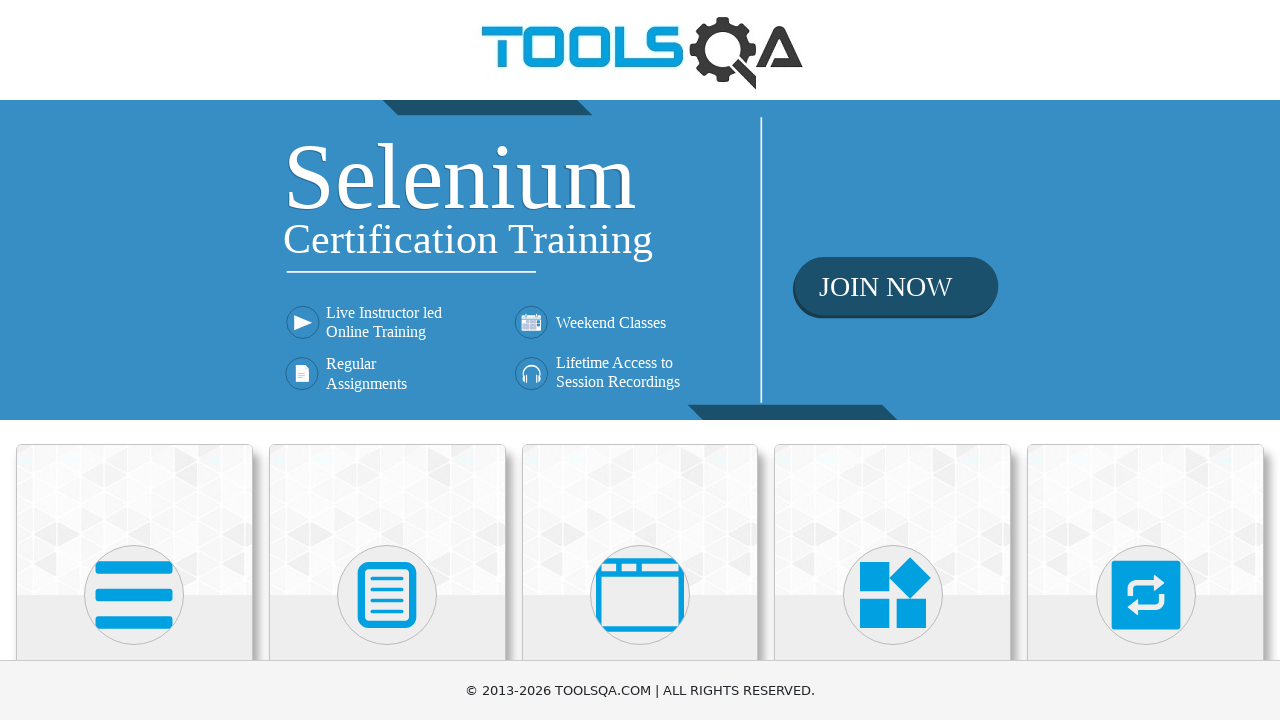

Clicked on Forms card at (387, 360) on xpath=//h5[text()='Forms']
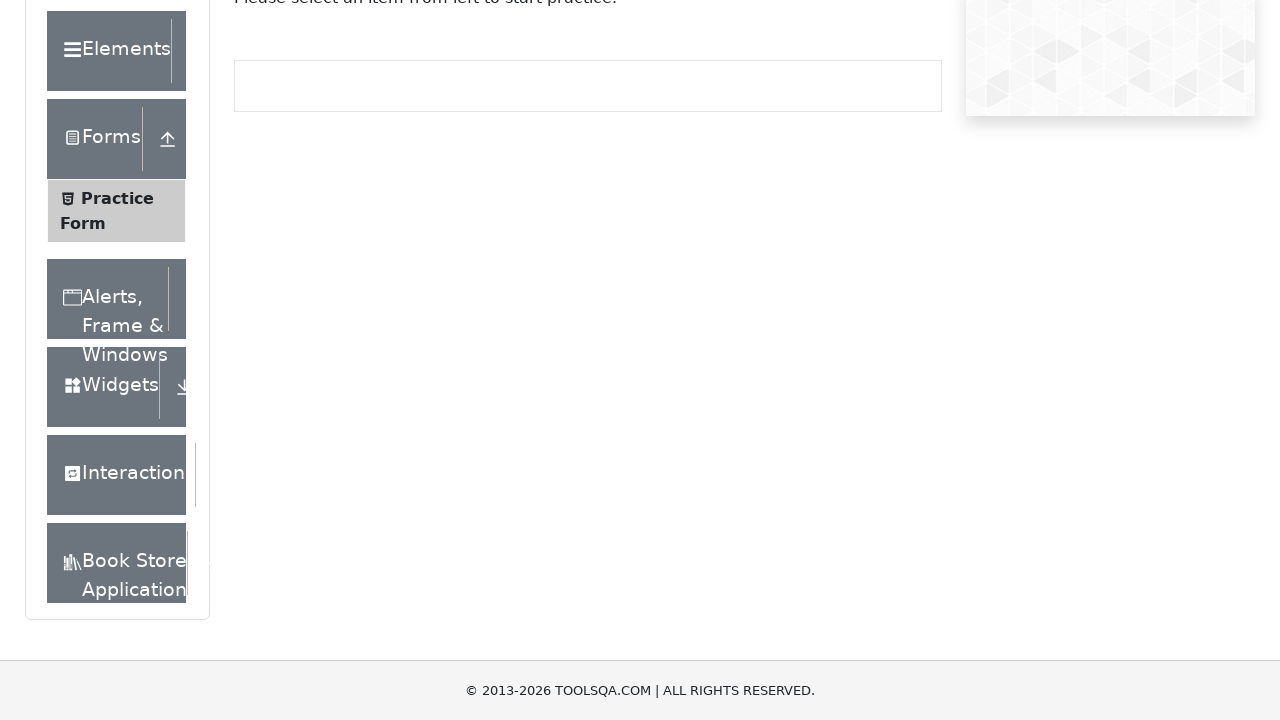

Navigated to Forms section
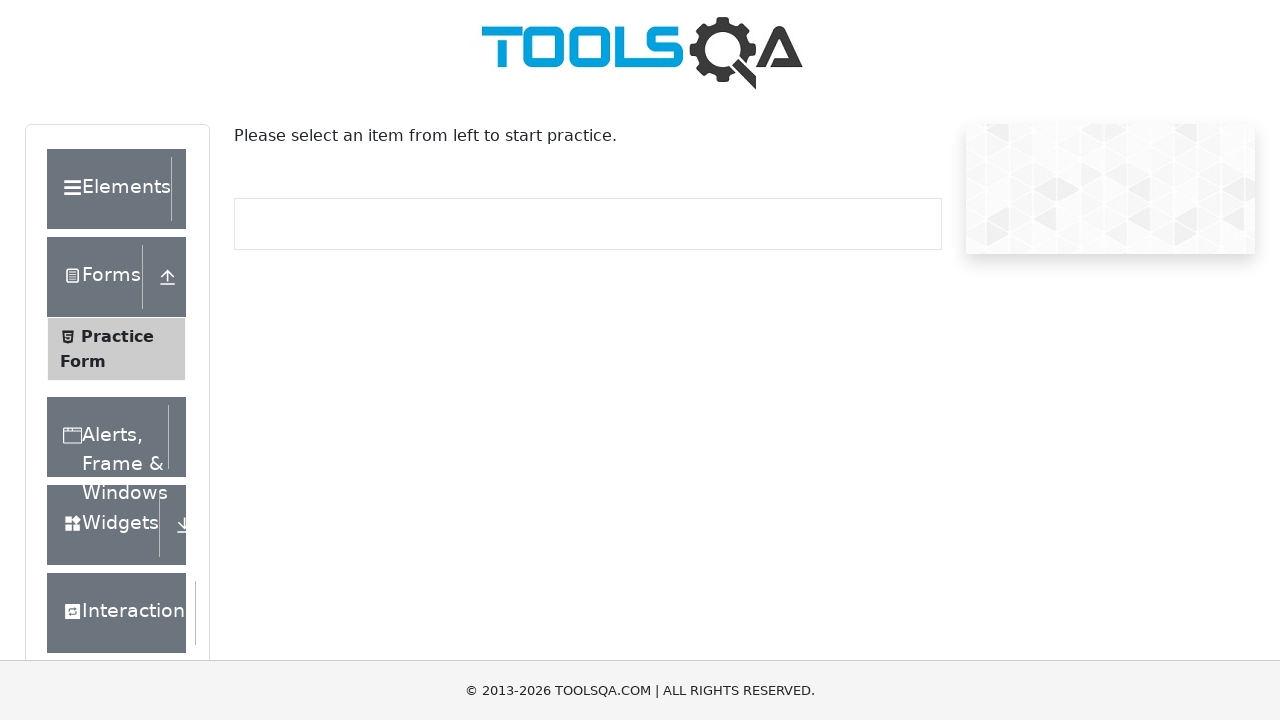

Waited for Practice Form menu item to be visible
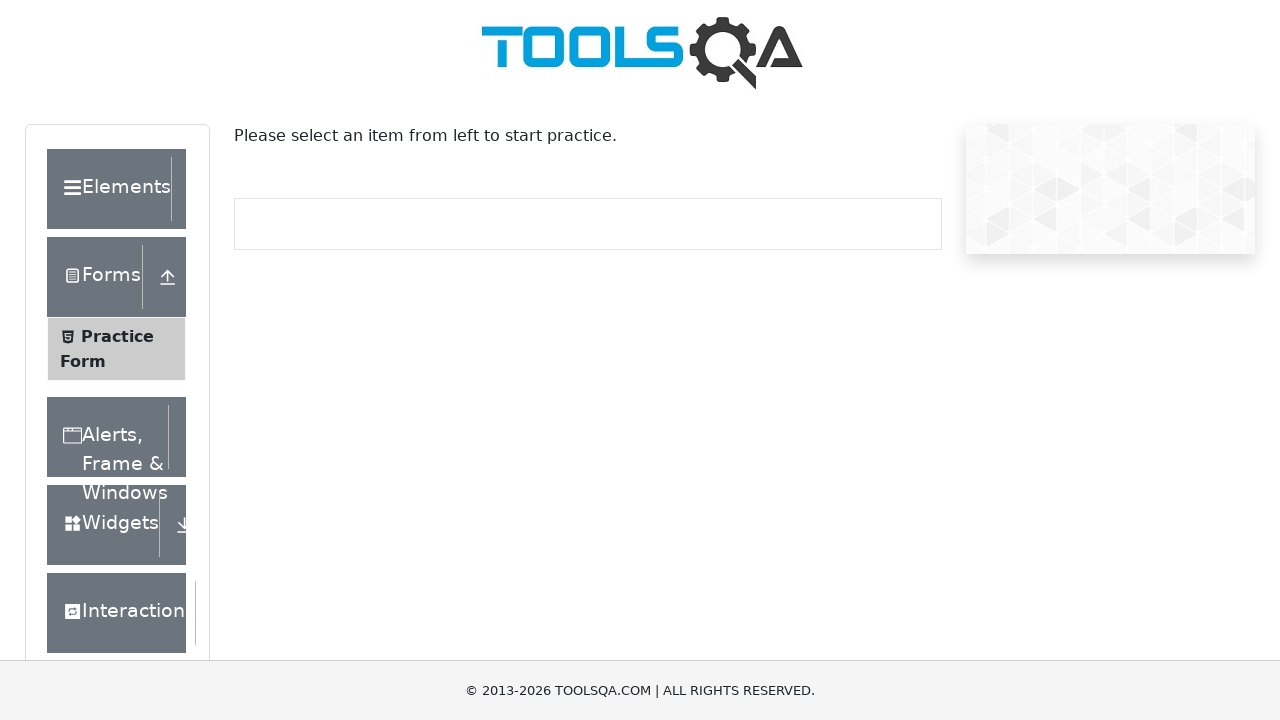

Clicked on Practice Form menu item at (117, 336) on xpath=//span[text()='Practice Form']
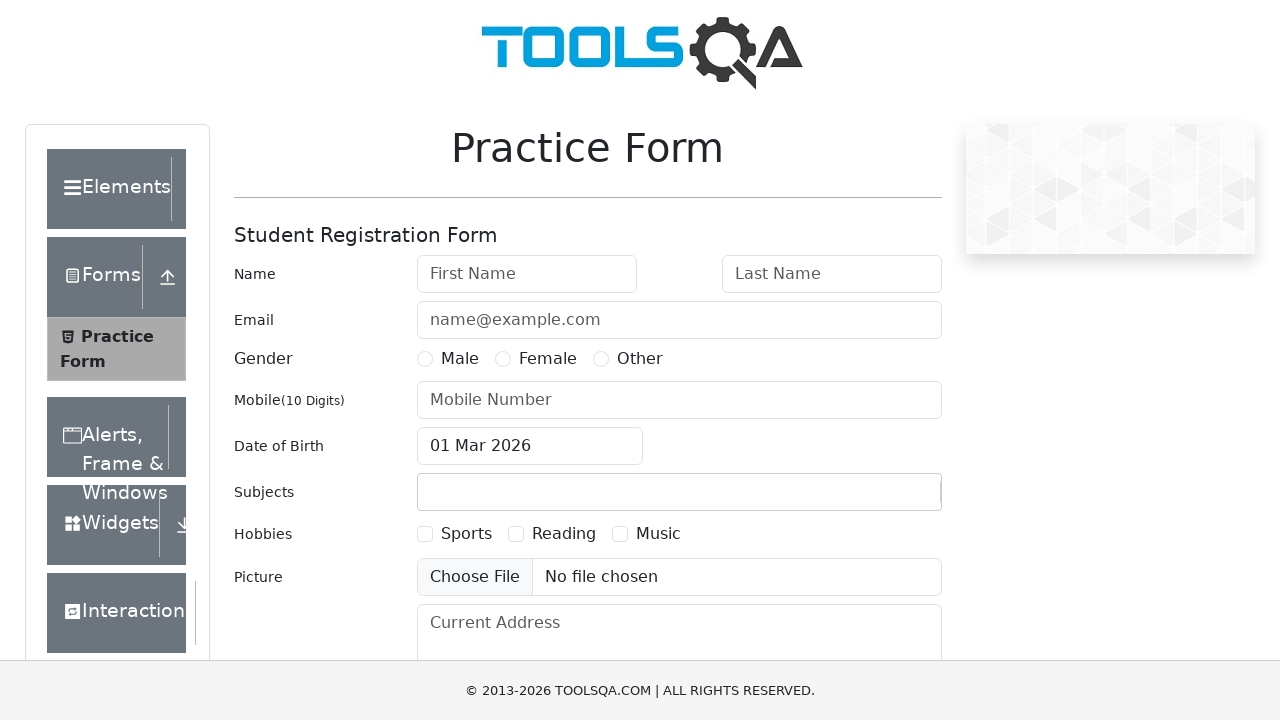

Waited for Practice Form to load
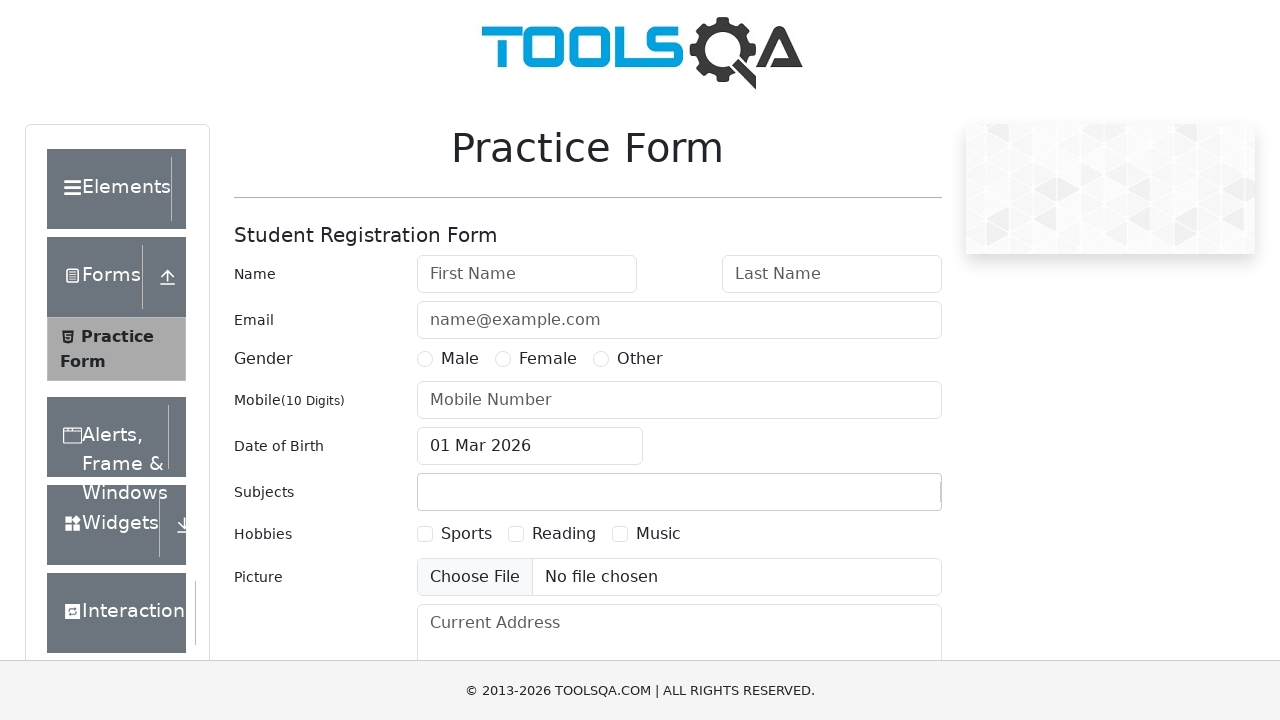

Filled first name field with 'Dante' on #firstName
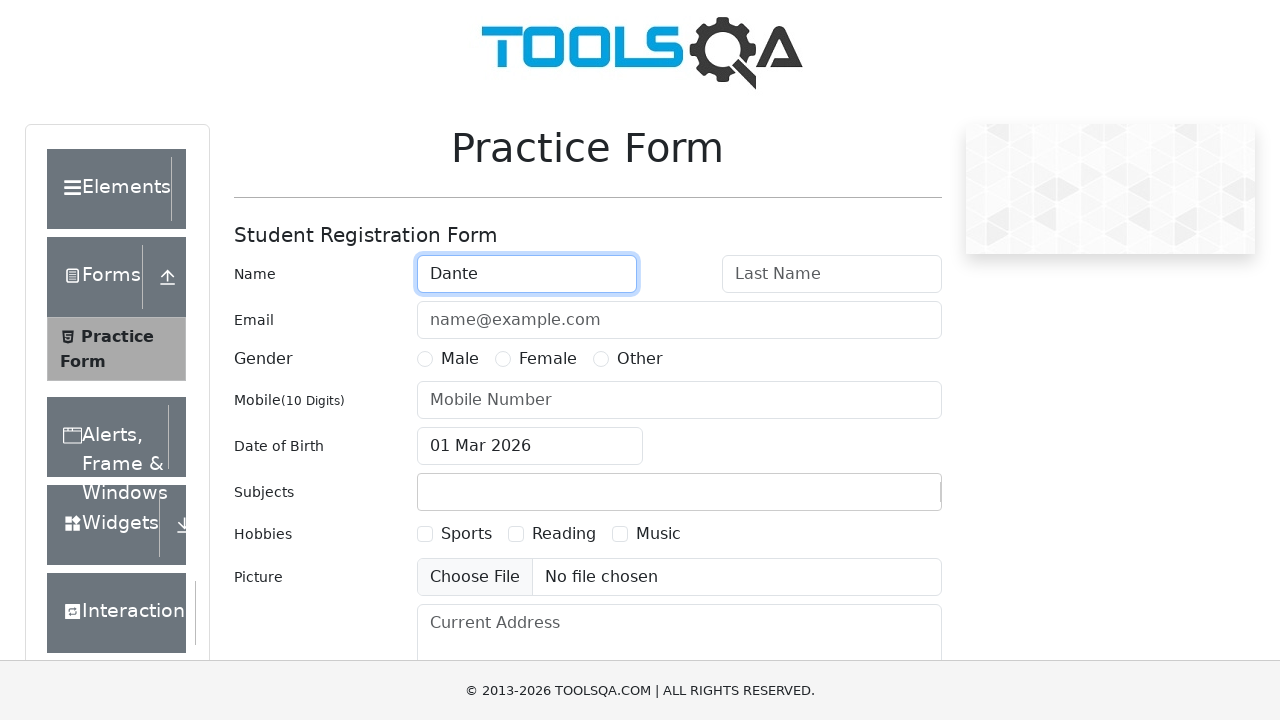

Filled last name field with 'Abidin' on #lastName
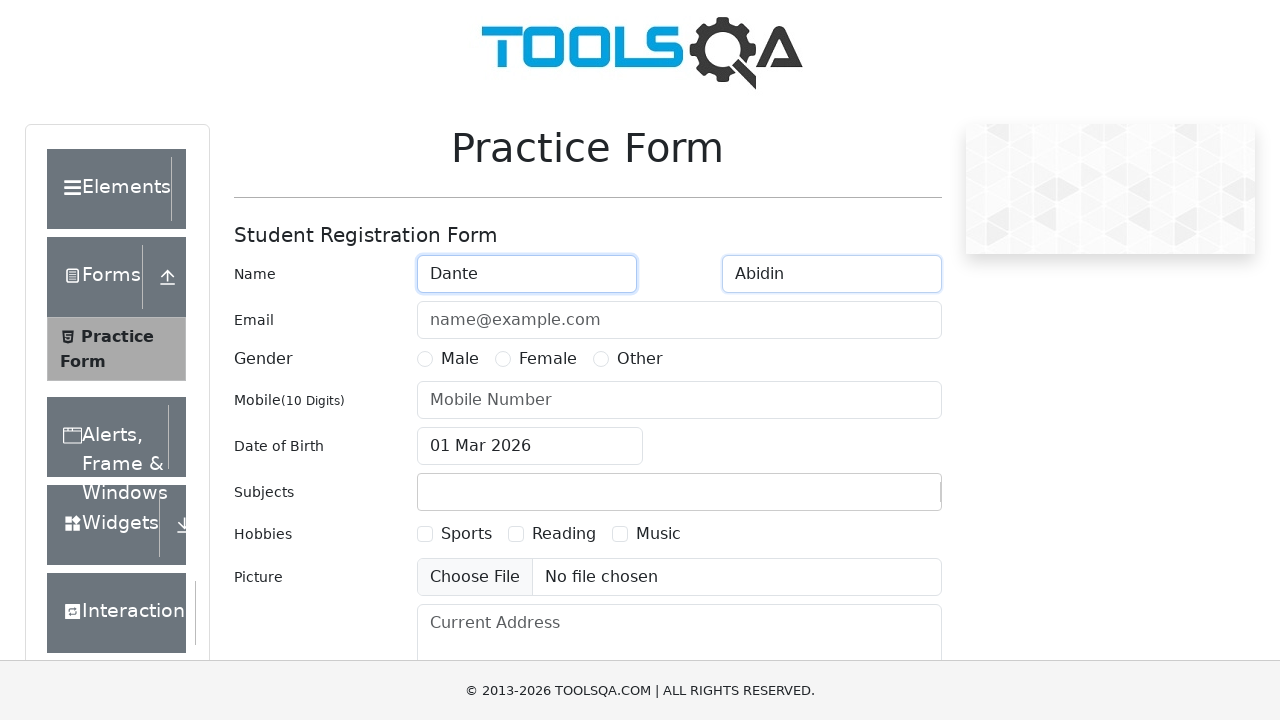

Filled email field with 'dantetest@gmail.com' on #userEmail
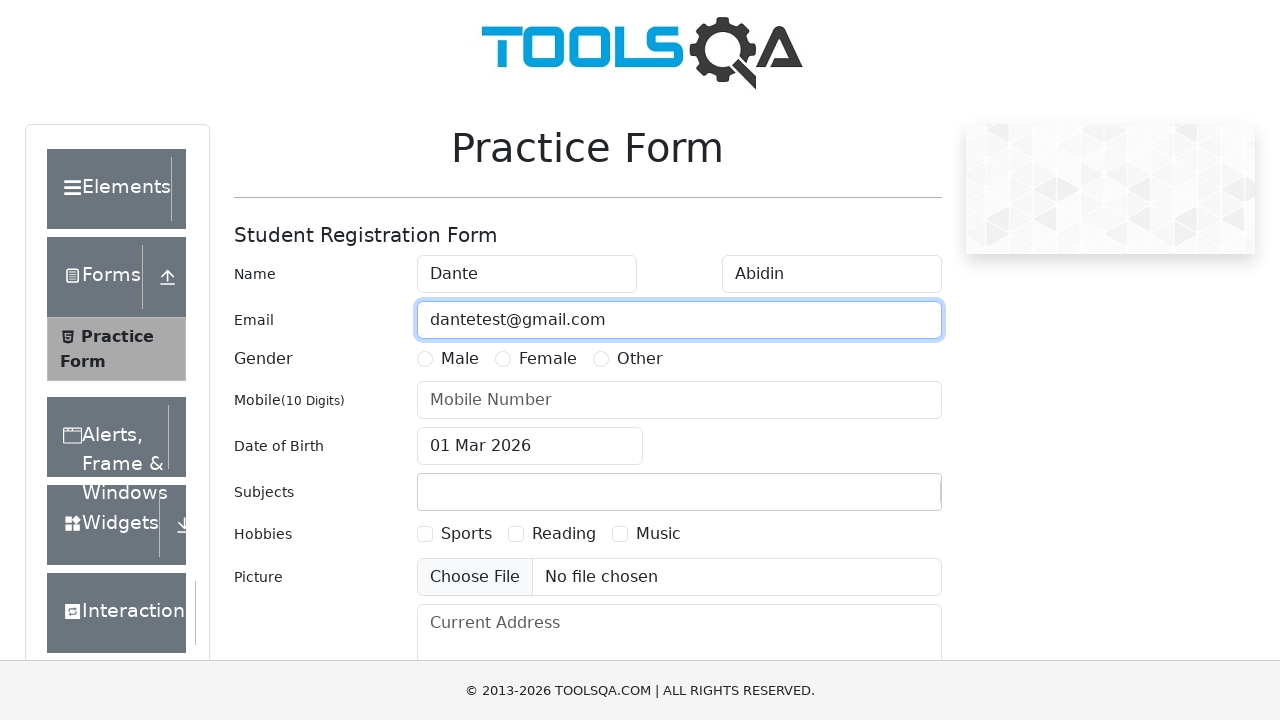

Selected Male gender radio button at (460, 359) on label[for='gender-radio-1']
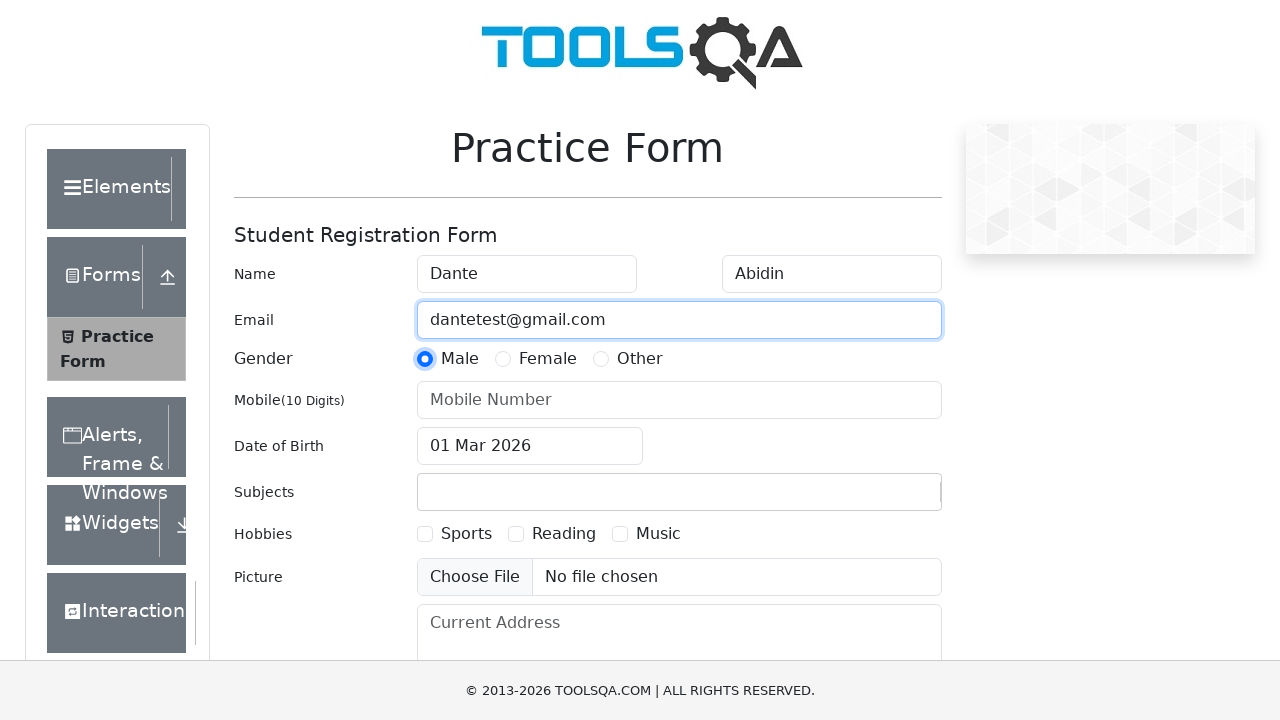

Filled mobile number field with '9091234567' on #userNumber
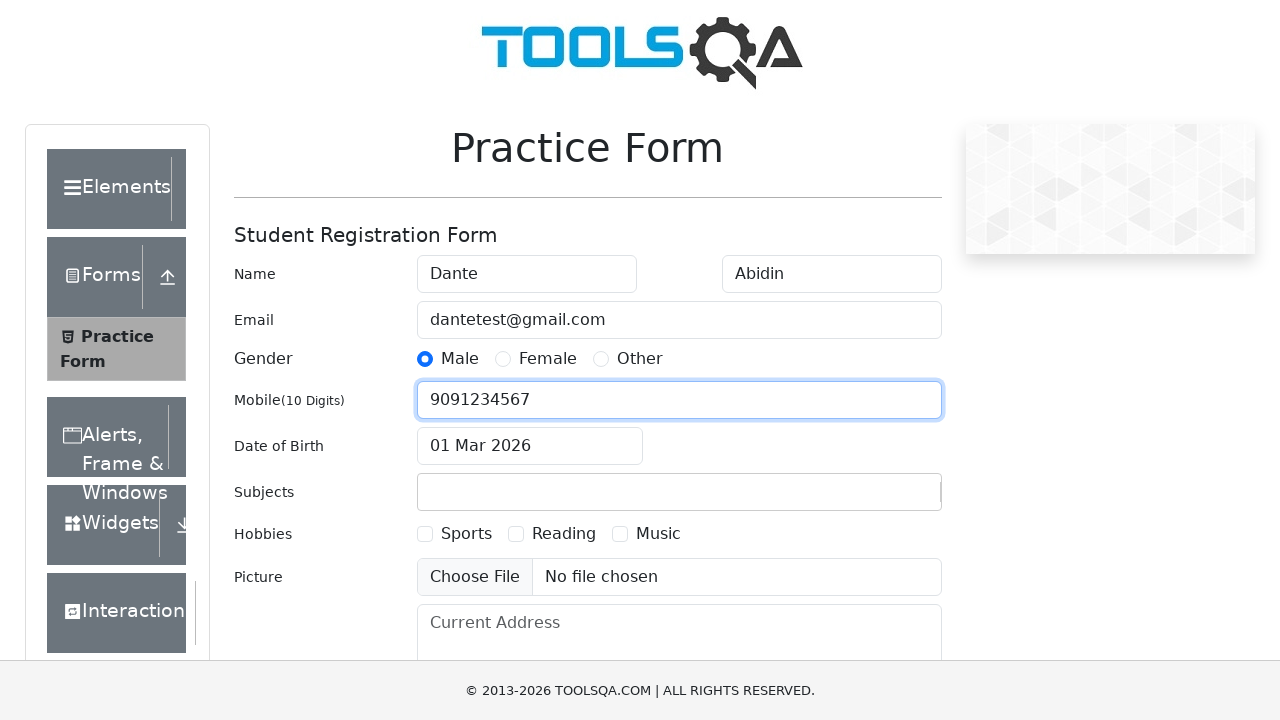

Filled current address field with 'Lorem ipsum dolor sit amet' on #currentAddress
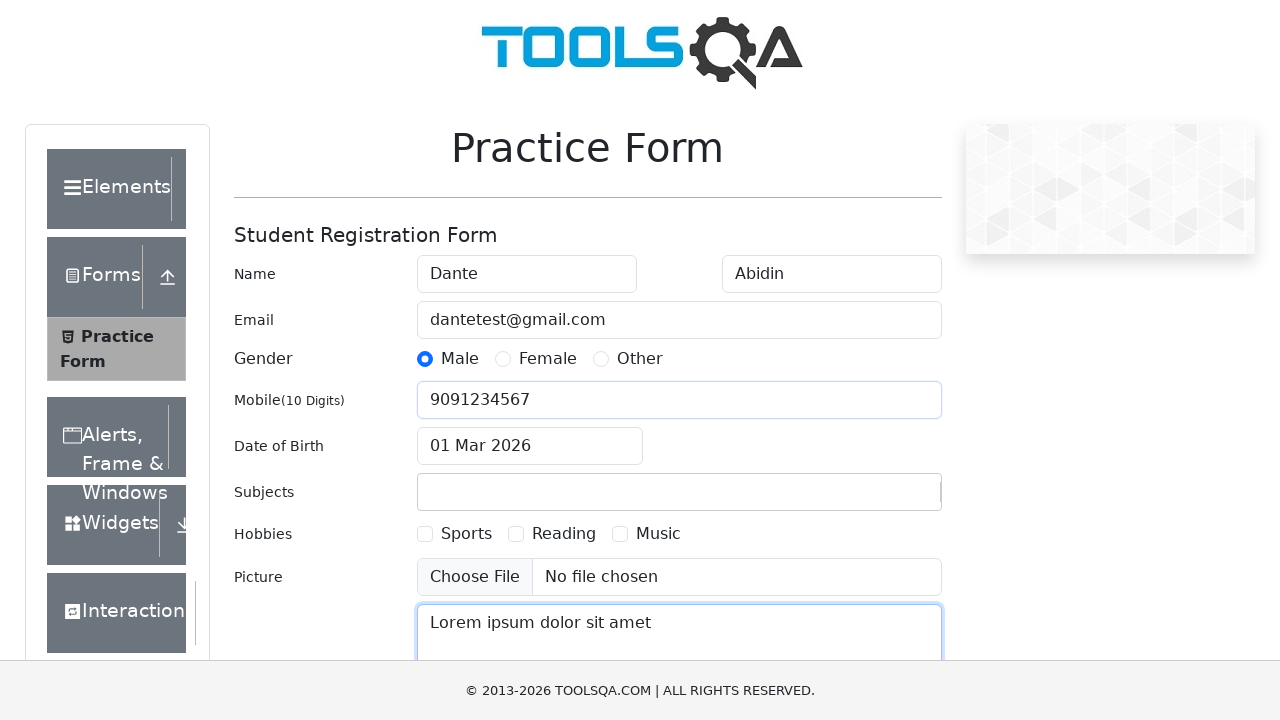

Clicked submit button to complete registration form at (885, 499) on #submit
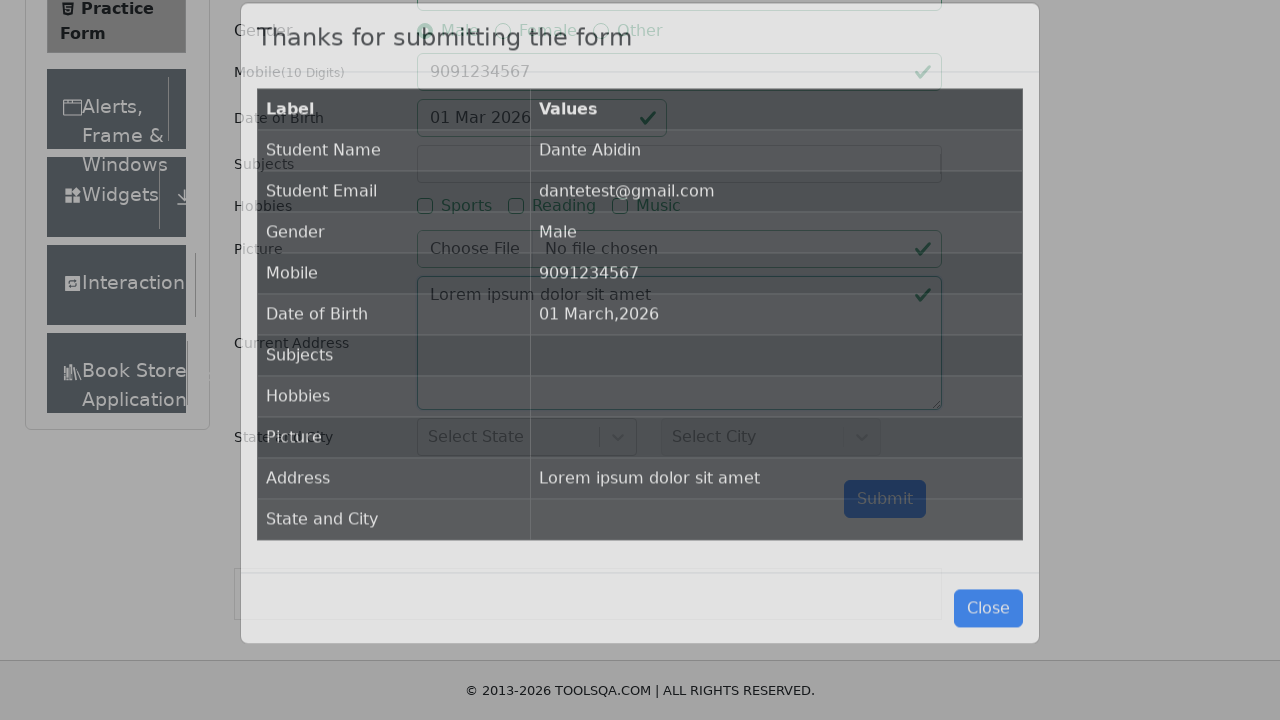

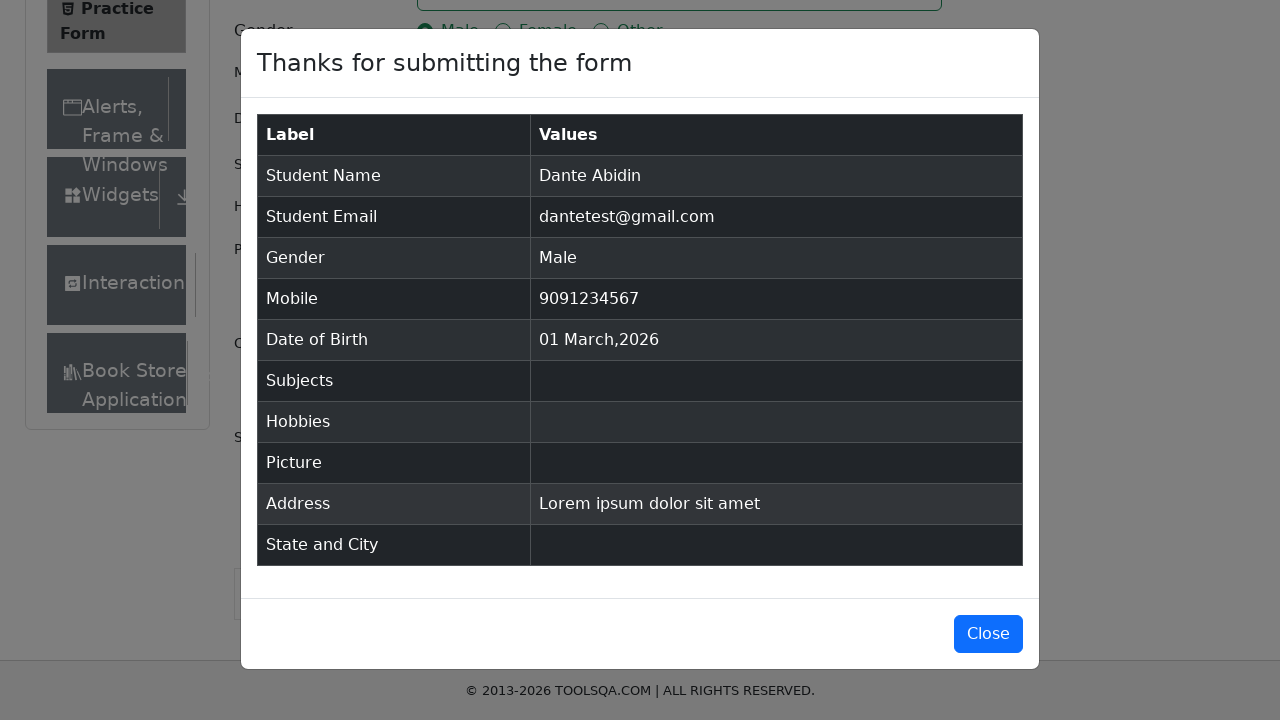